Clicks Remove button to remove checkbox, then clicks Add button to bring it back and verifies the "It's back!" message appears

Starting URL: https://the-internet.herokuapp.com/dynamic_controls

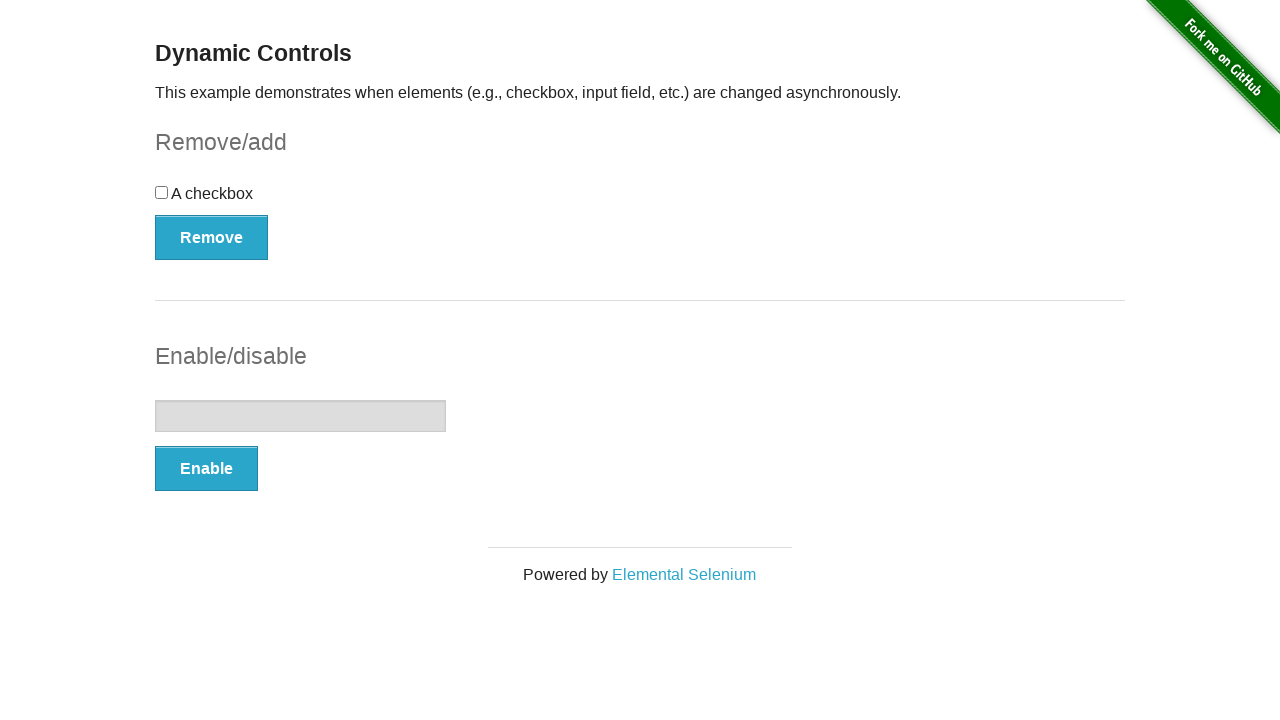

Clicked Remove button to remove checkbox at (212, 237) on button:has-text('Remove')
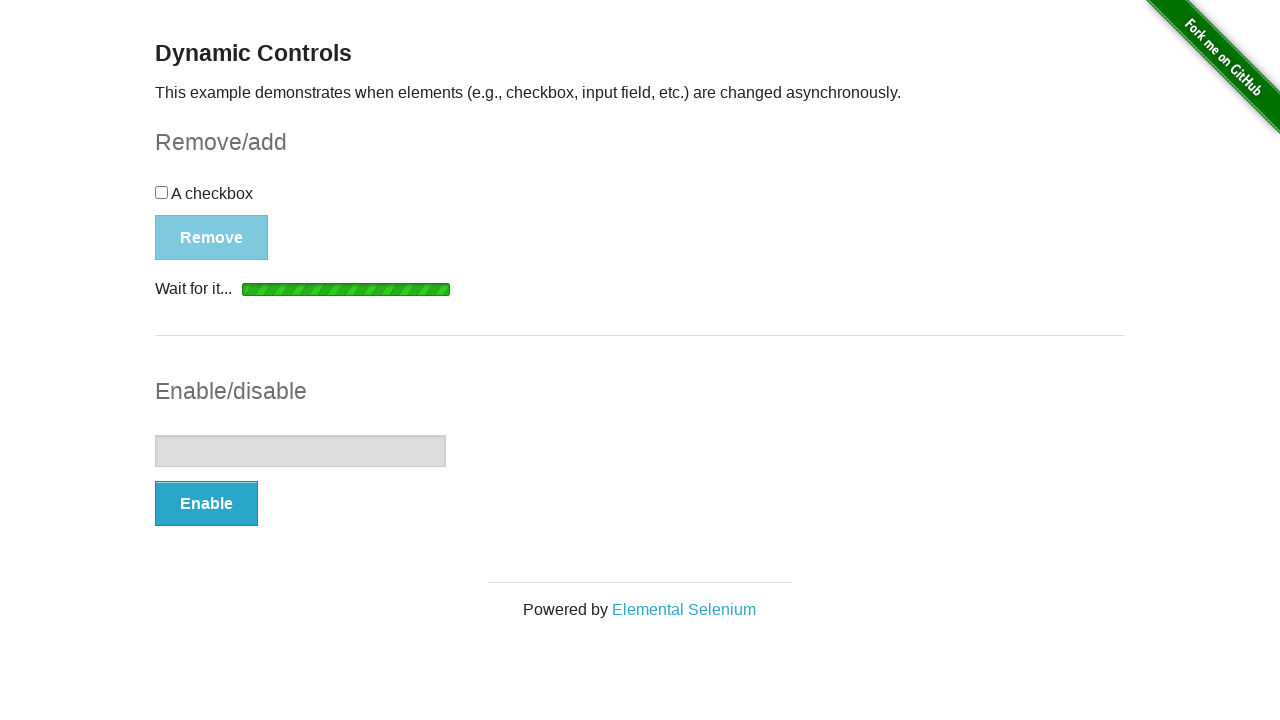

Verified 'It's gone!' message appeared after removal
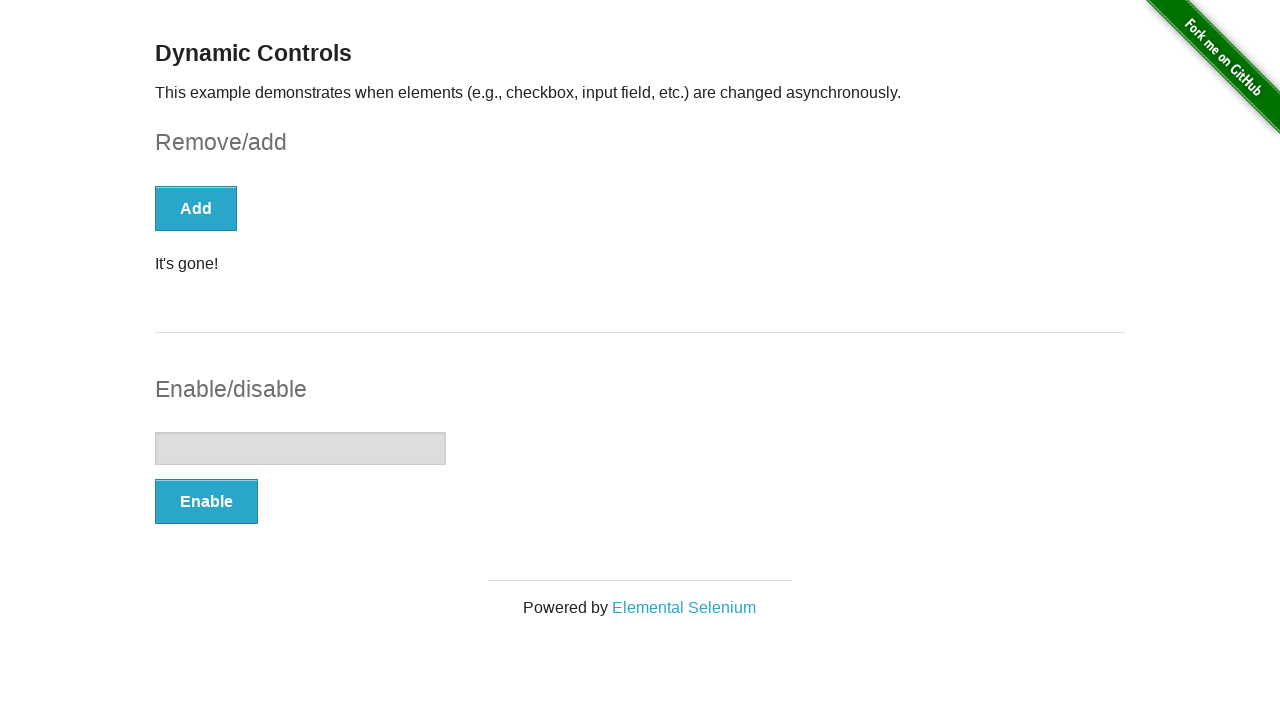

Clicked Add button to bring checkbox back at (196, 208) on button:has-text('Add')
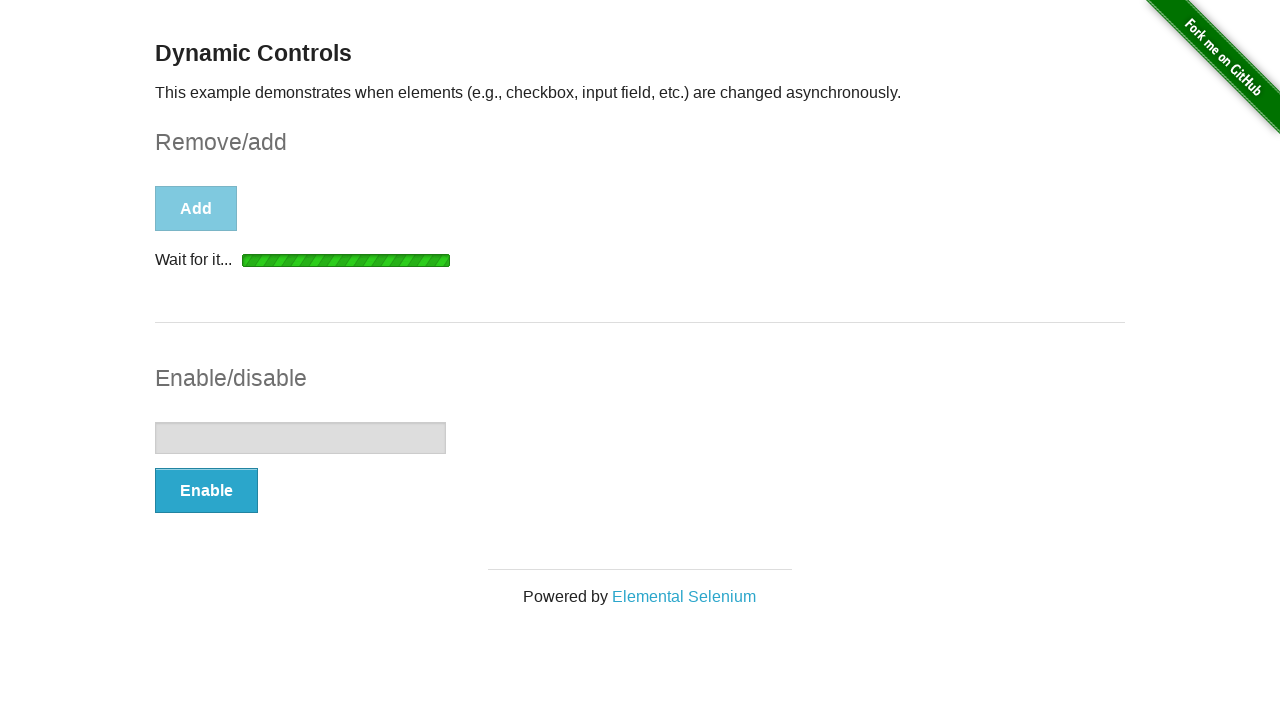

Verified 'It's back!' message appeared after adding checkbox back
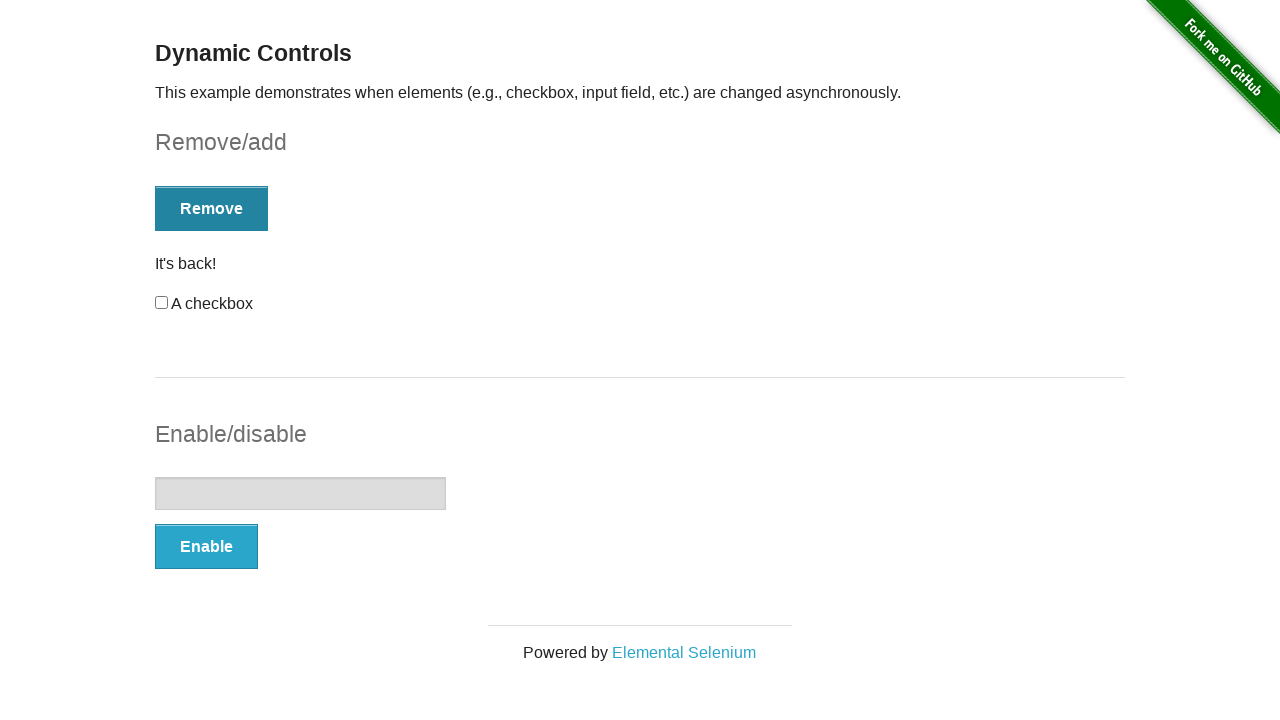

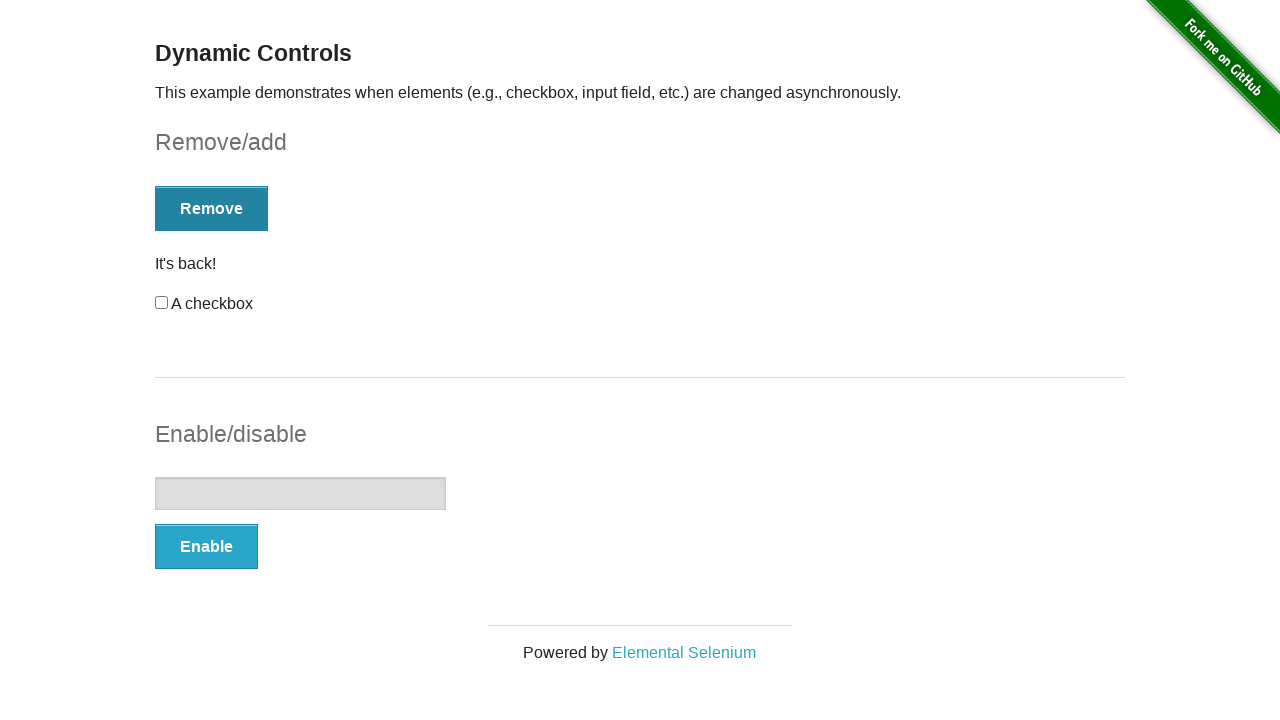